Navigates to Books to Scrape website and tests page scrolling using keyboard keys (PAGE_DOWN and PAGE_UP)

Starting URL: https://books.toscrape.com/

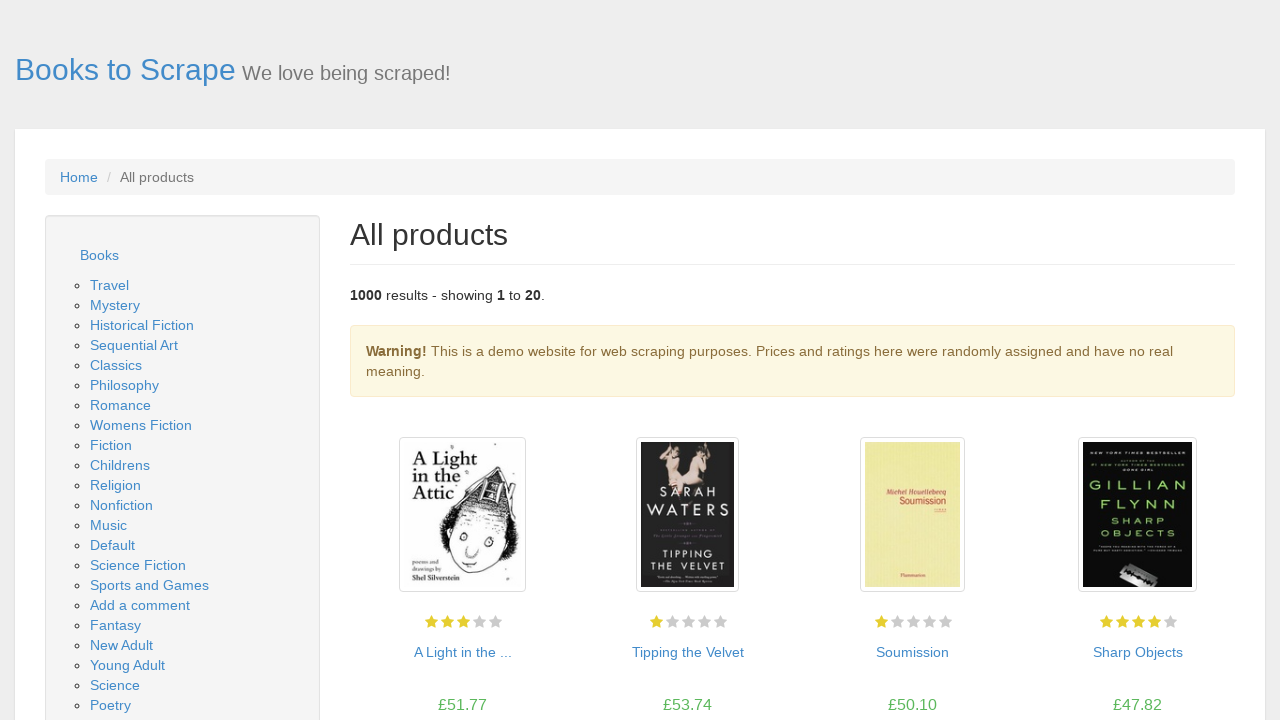

Navigated to Books to Scrape website
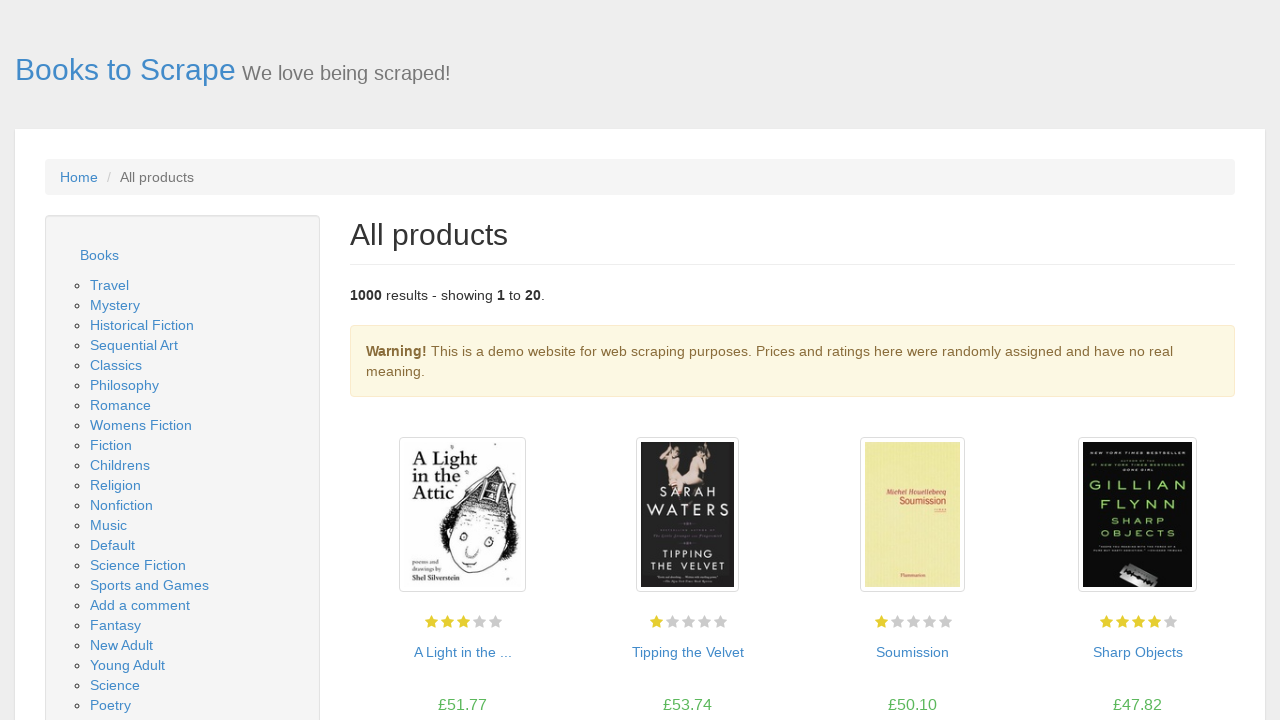

Scrolled down using PAGE_DOWN key
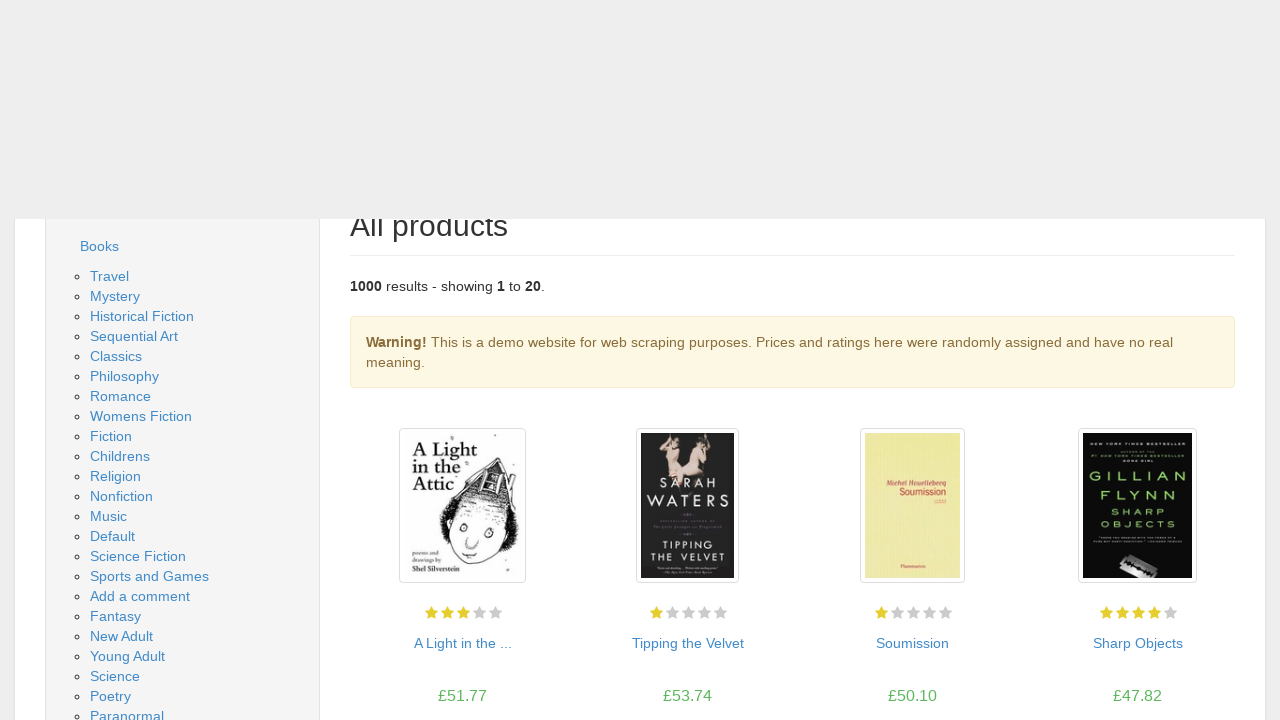

Scrolled up using PAGE_UP key
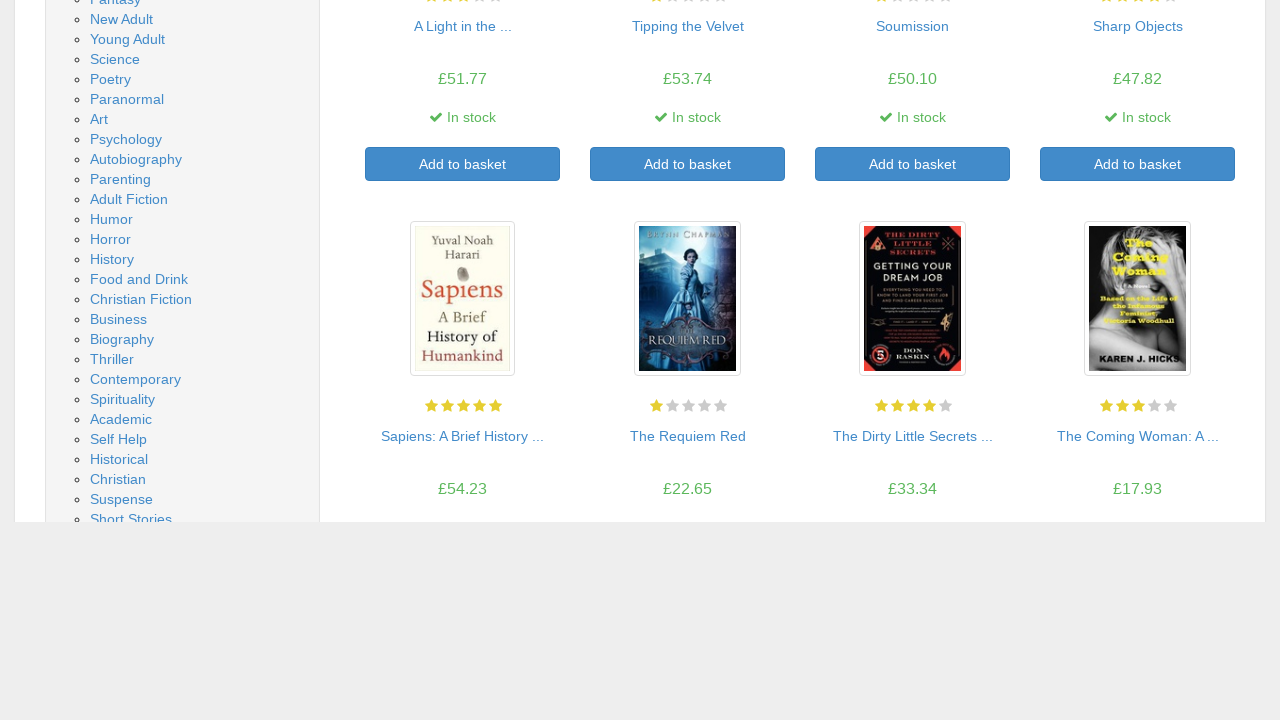

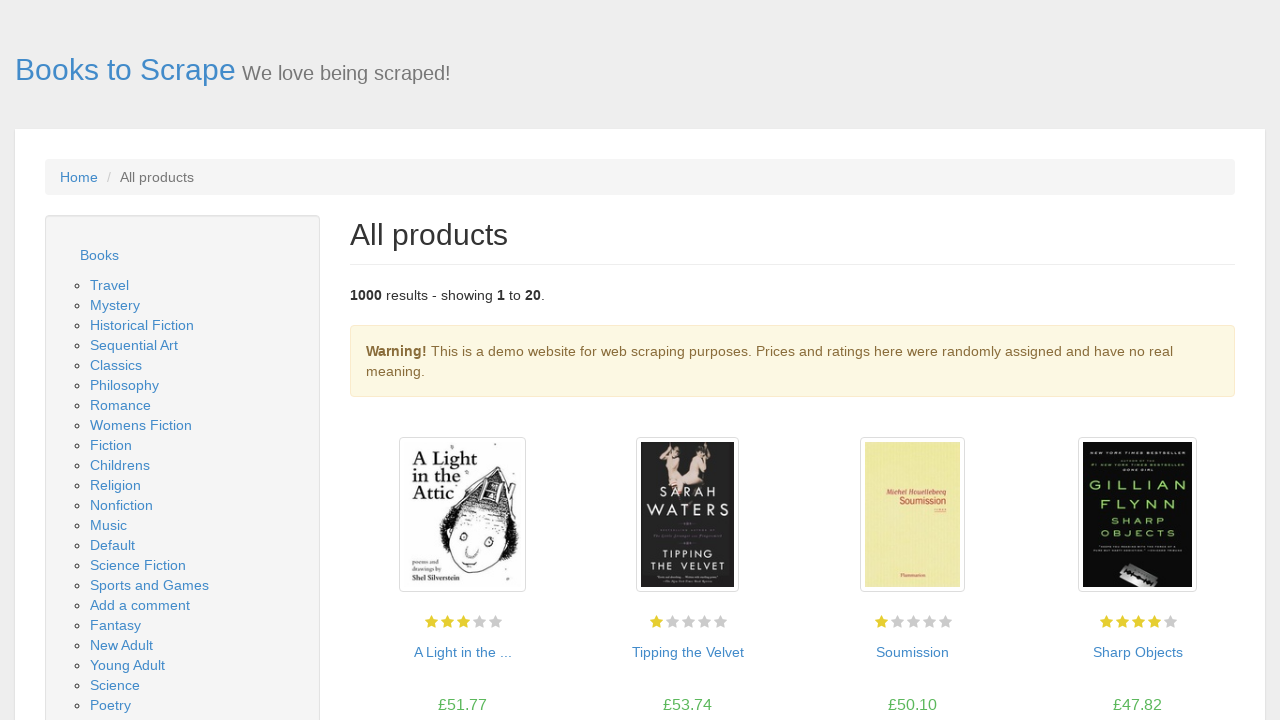